Validates the width of the search flight button on SpiceJet homepage by locating the button and checking its computed CSS width property

Starting URL: https://www.spicejet.com/

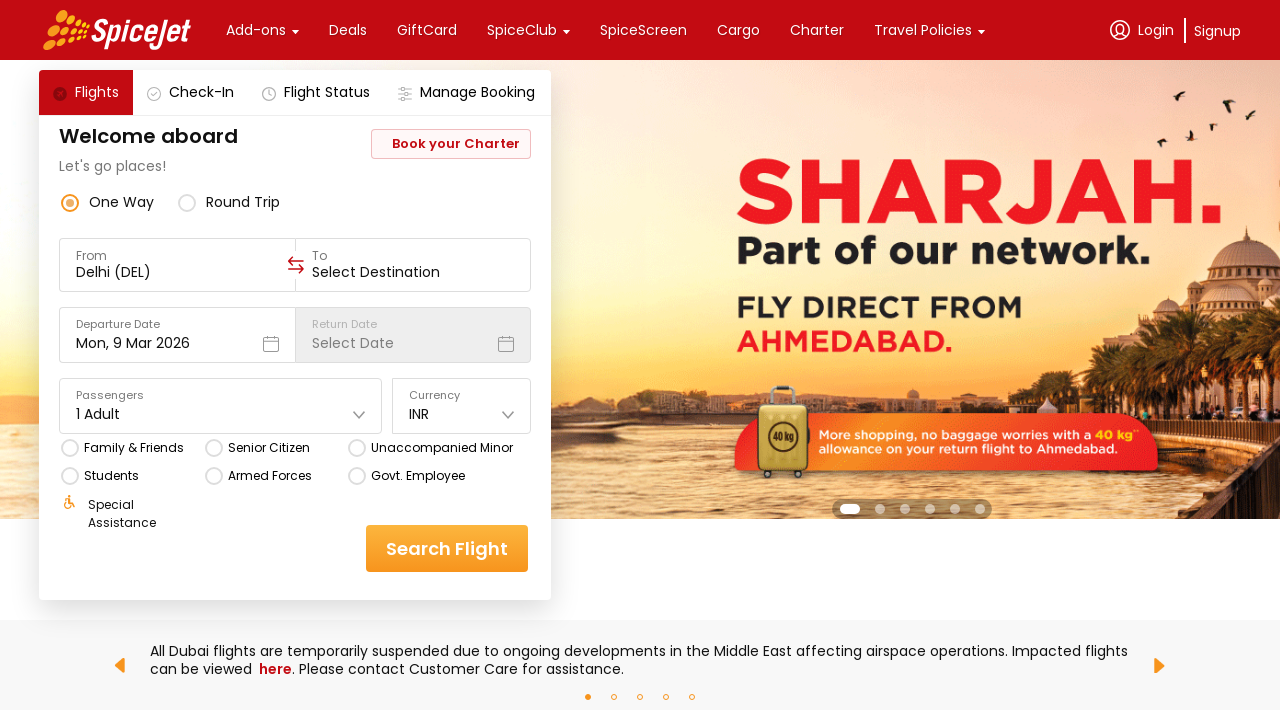

Located the search flight button on SpiceJet homepage
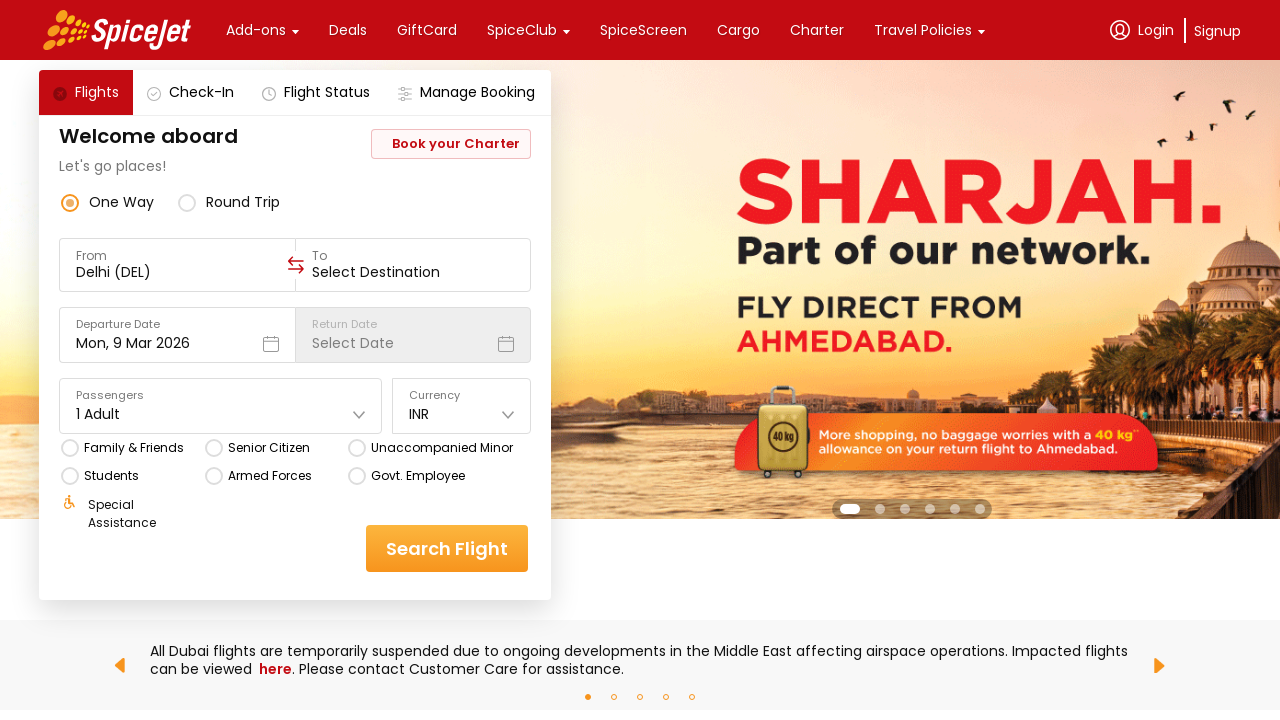

Waited for search button to be attached to DOM
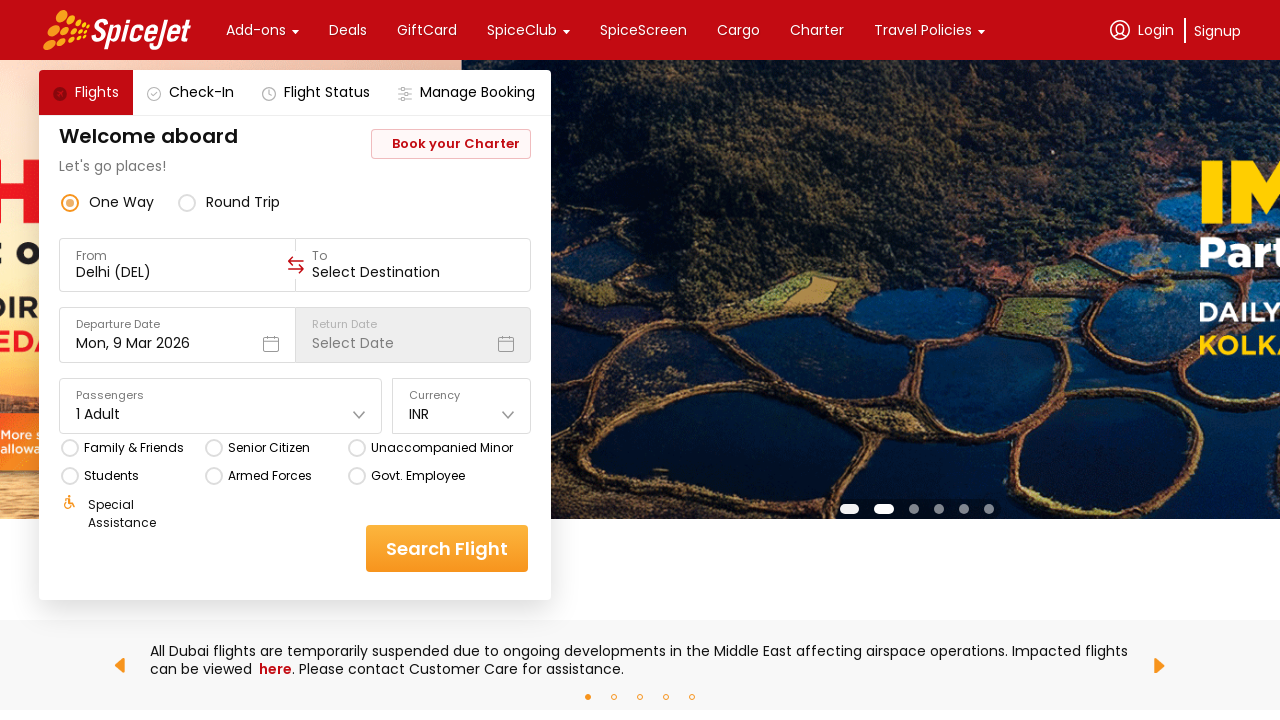

Retrieved computed CSS width property of search button
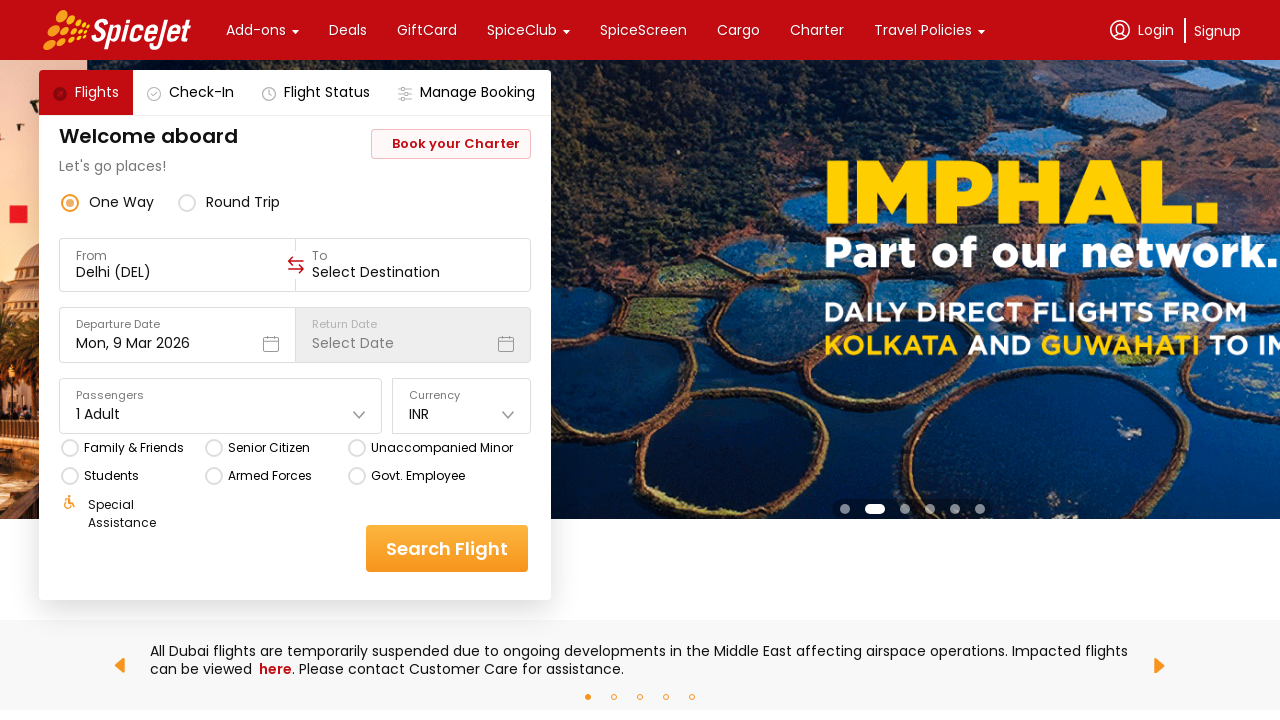

Validated that search button width contains '162px'
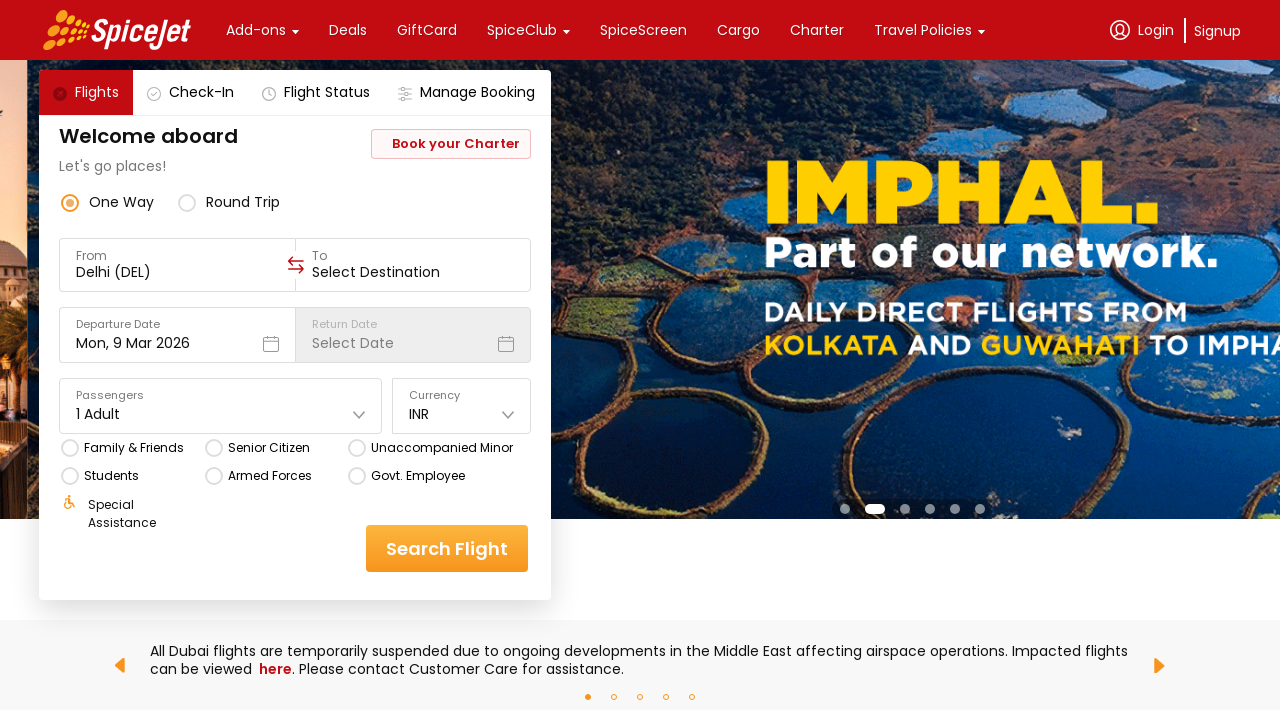

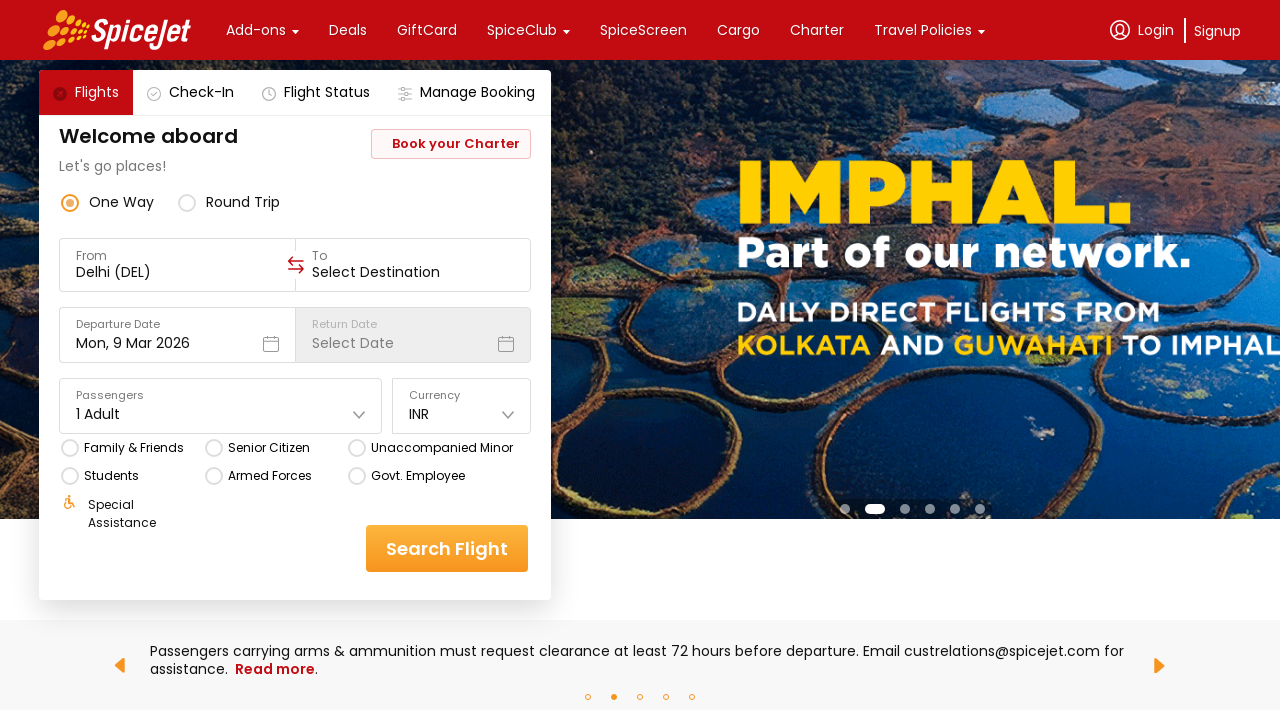